Tests sending text to an input text element by selecting all existing text with keyboard shortcuts and then filling with new text, then verifying the input value.

Starting URL: https://demoqa.com/text-box/

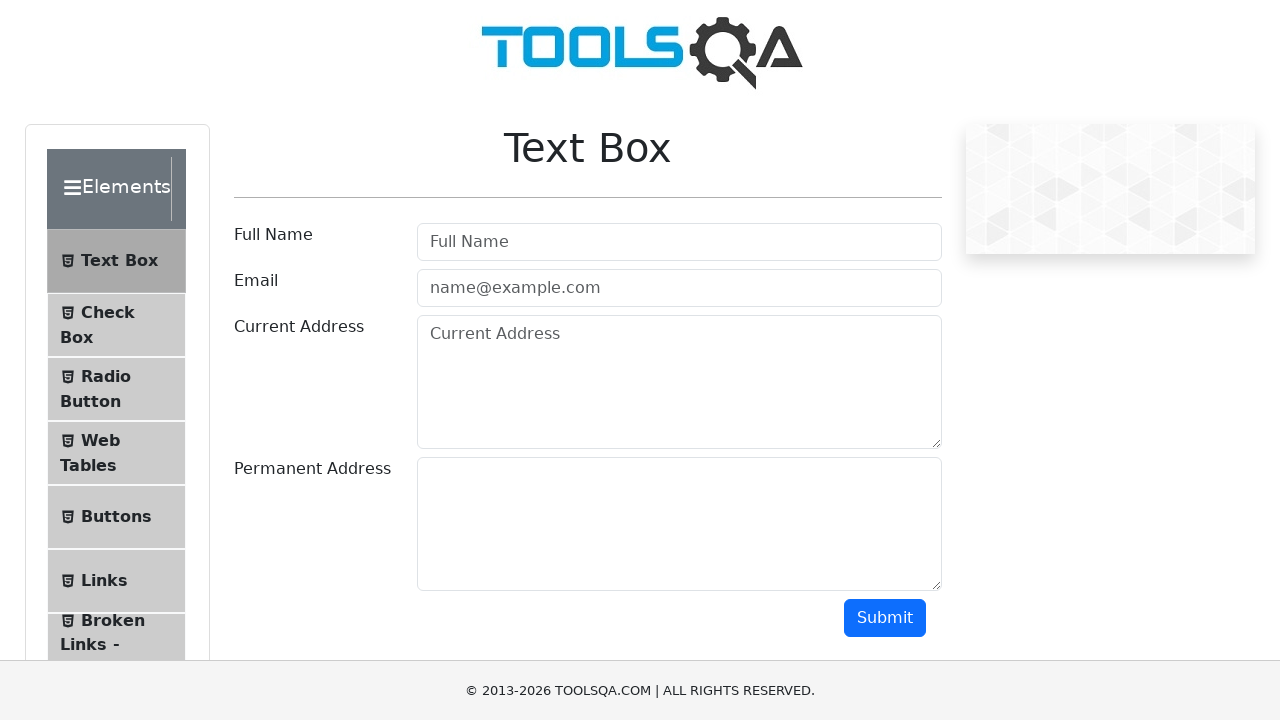

Full name input element is visible
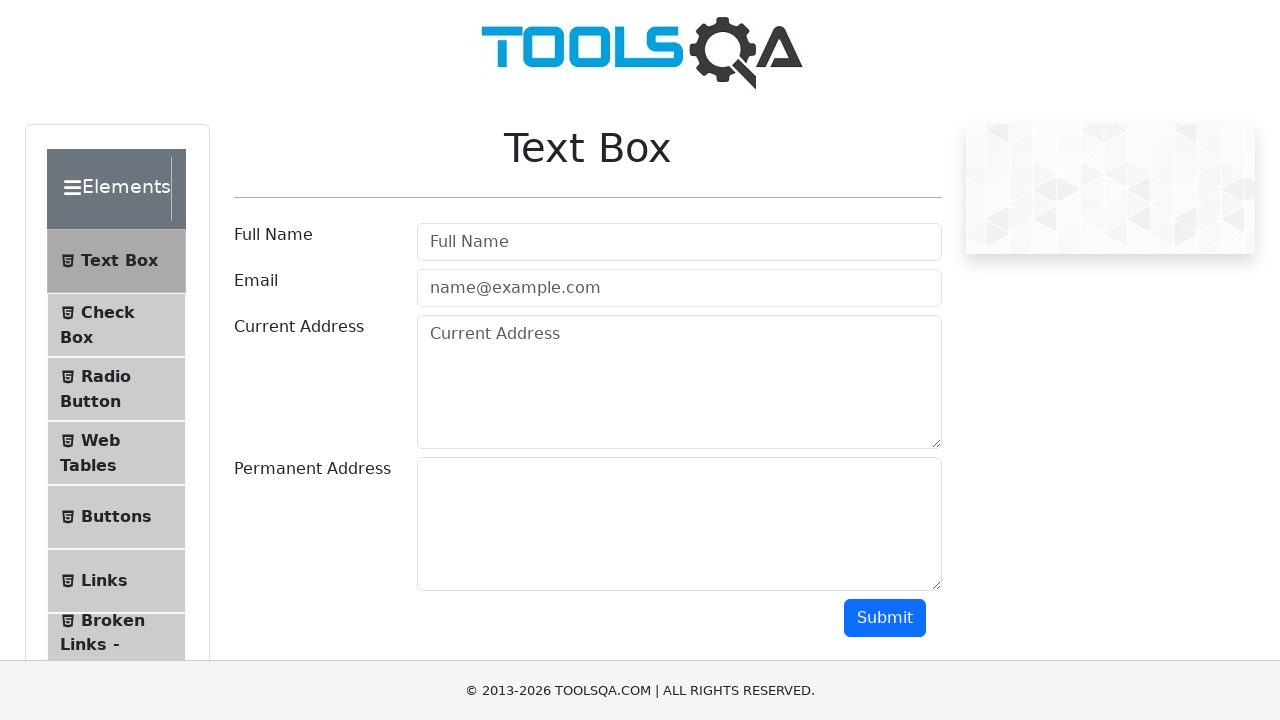

Pressed Ctrl+A to select all text (Windows/Linux)
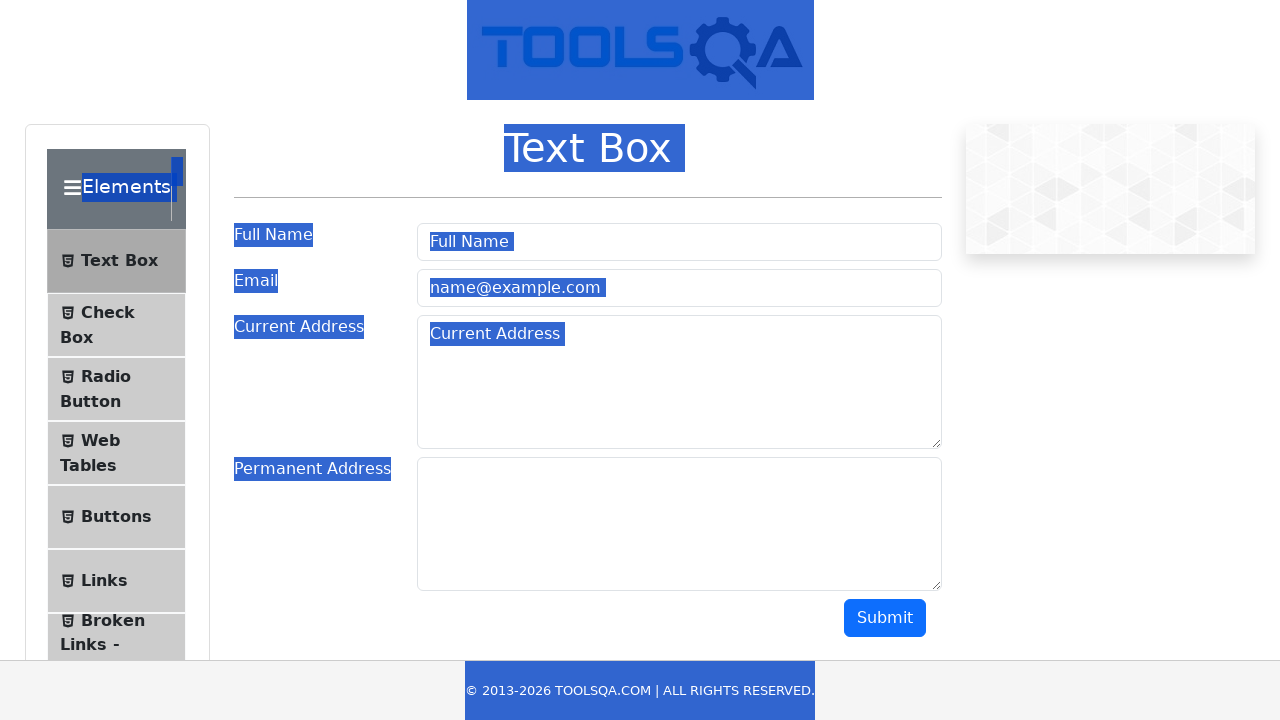

Pressed Meta+A to select all text (macOS)
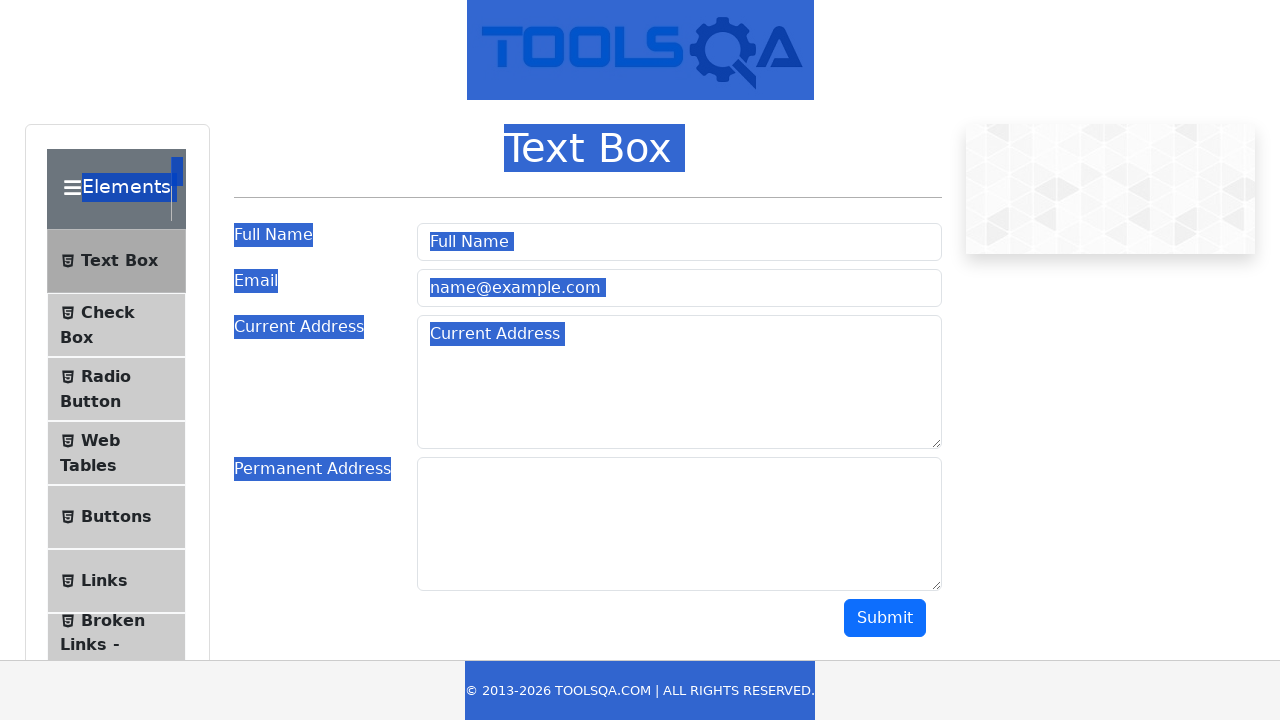

Filled full name input with 'test' on #userName
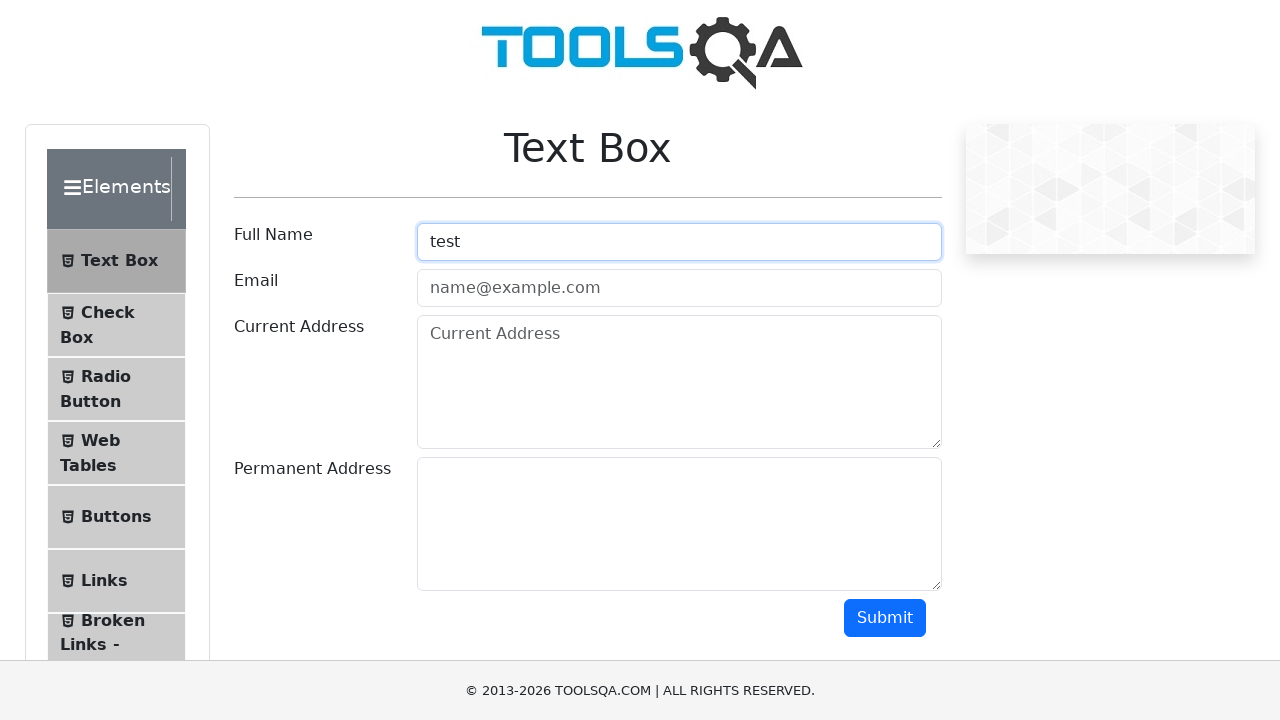

Verified that full name input contains 'test'
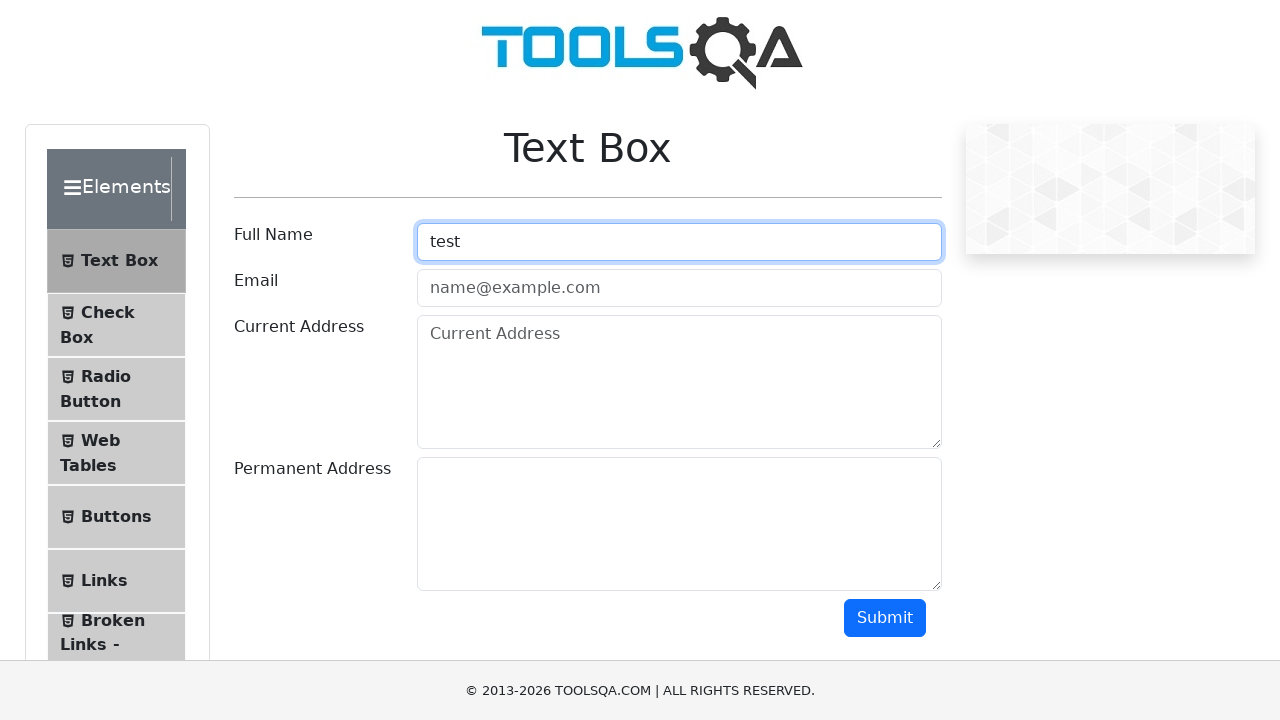

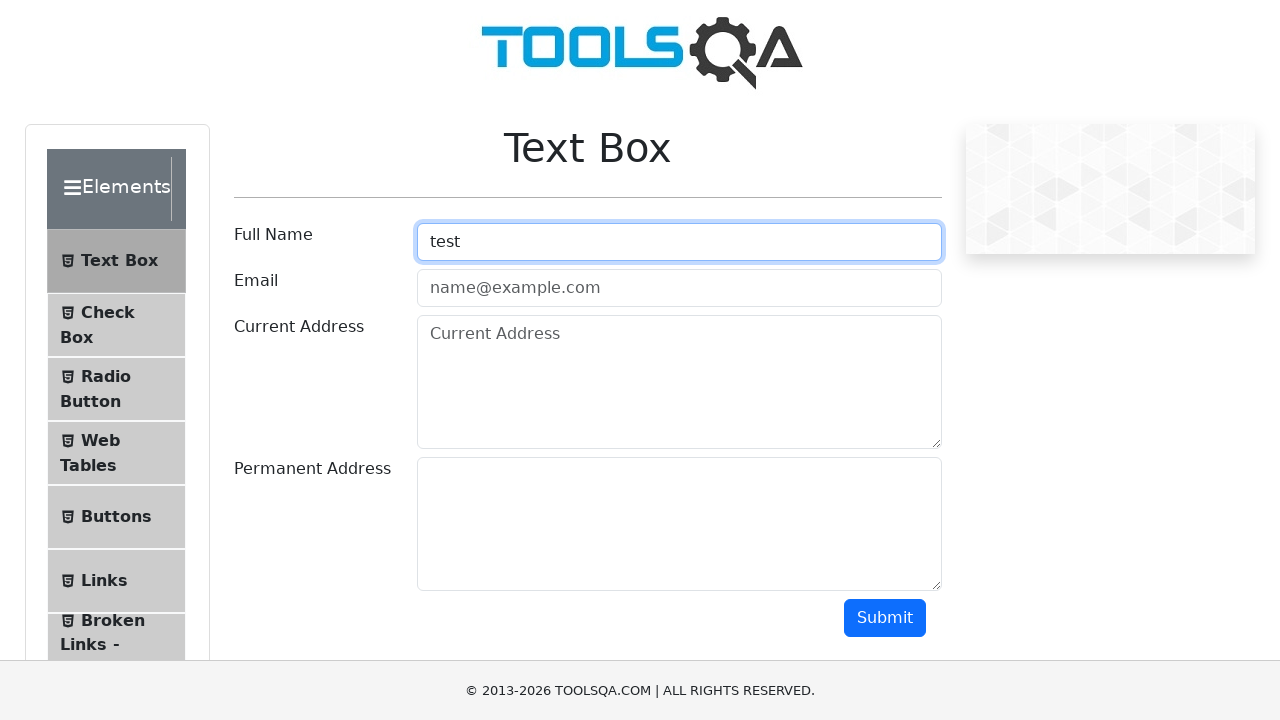